Tests dynamic autocomplete dropdown by typing a country code and selecting from the suggestions

Starting URL: https://codenboxautomationlab.com/practice/

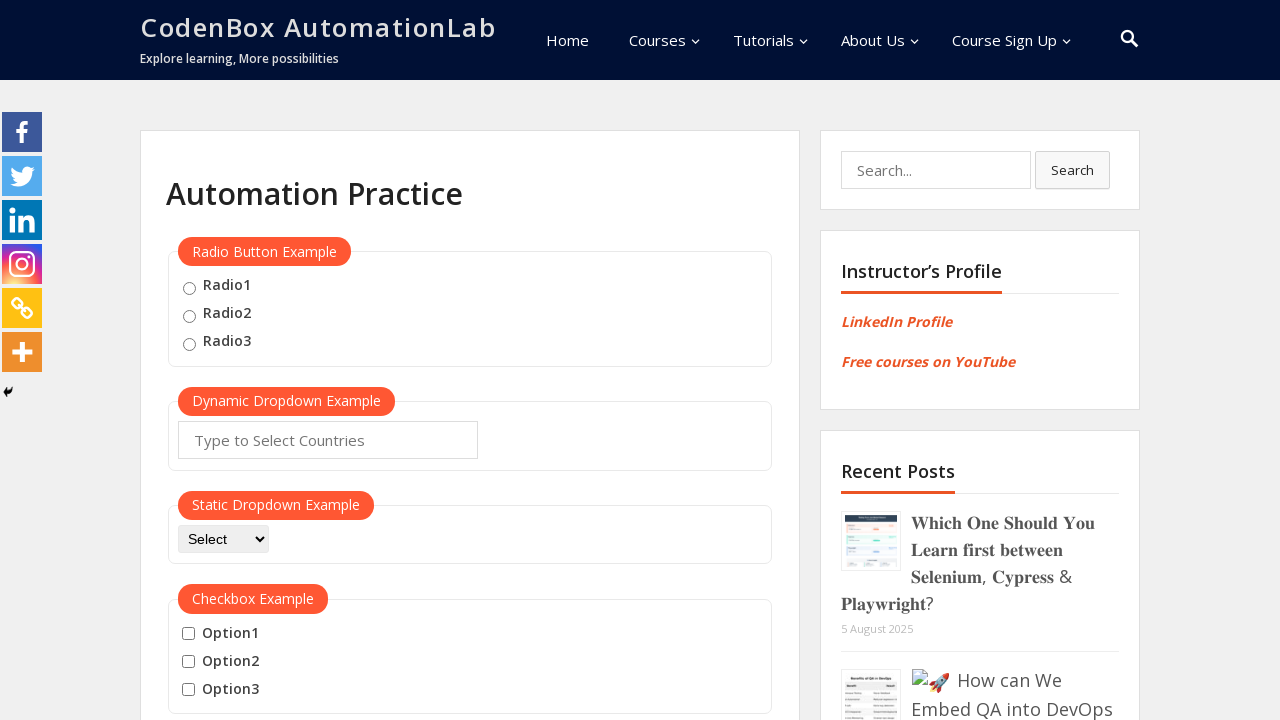

Navigated to practice page
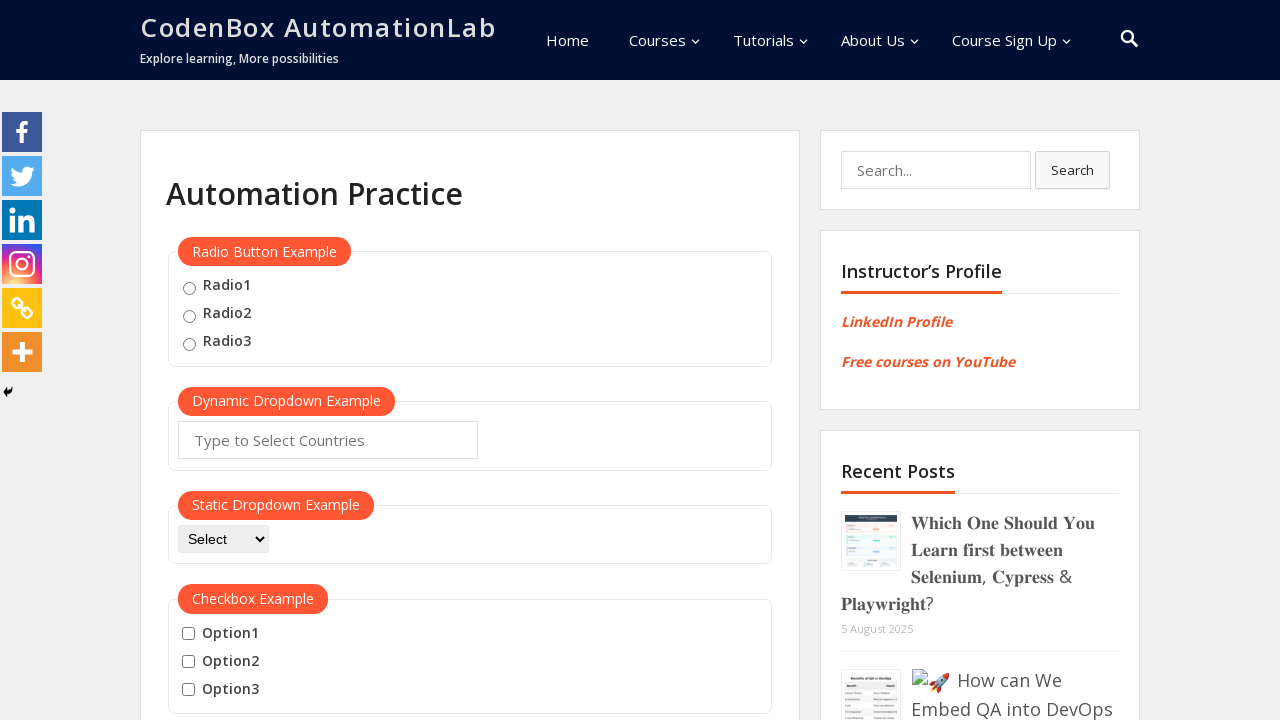

Typed 'FR' into autocomplete field on #autocomplete
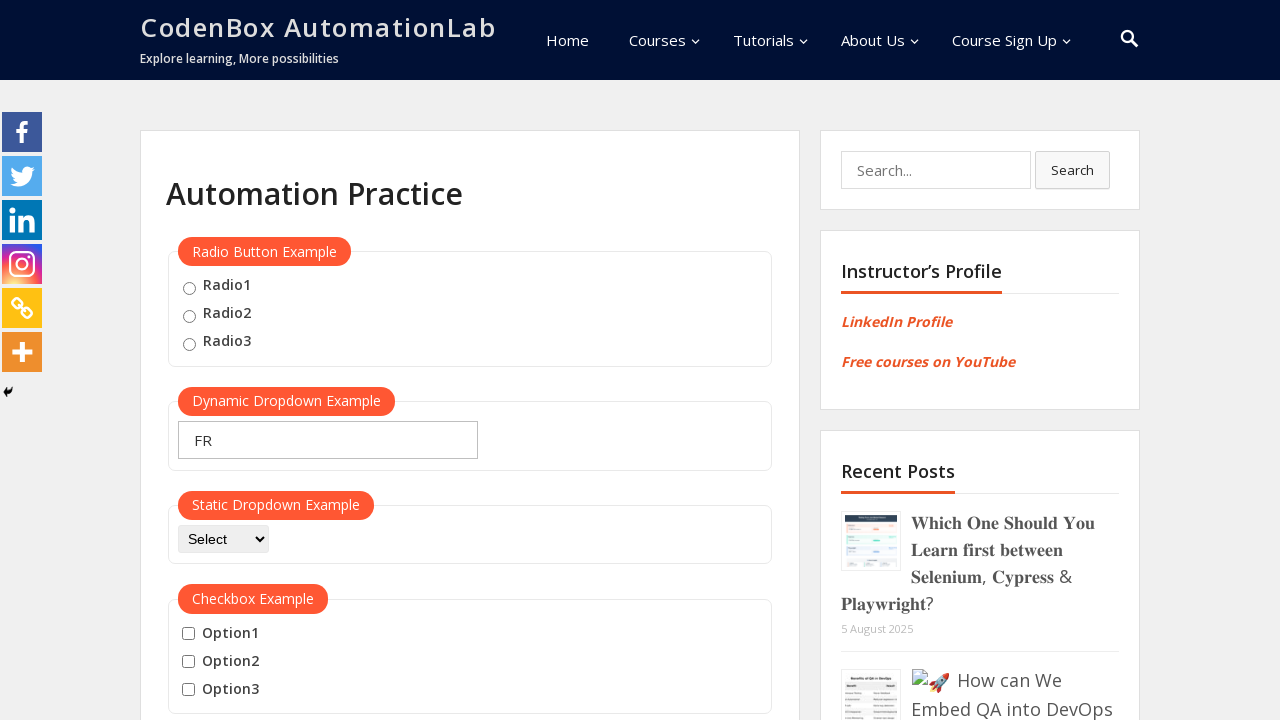

Pressed ArrowDown to highlight first suggestion
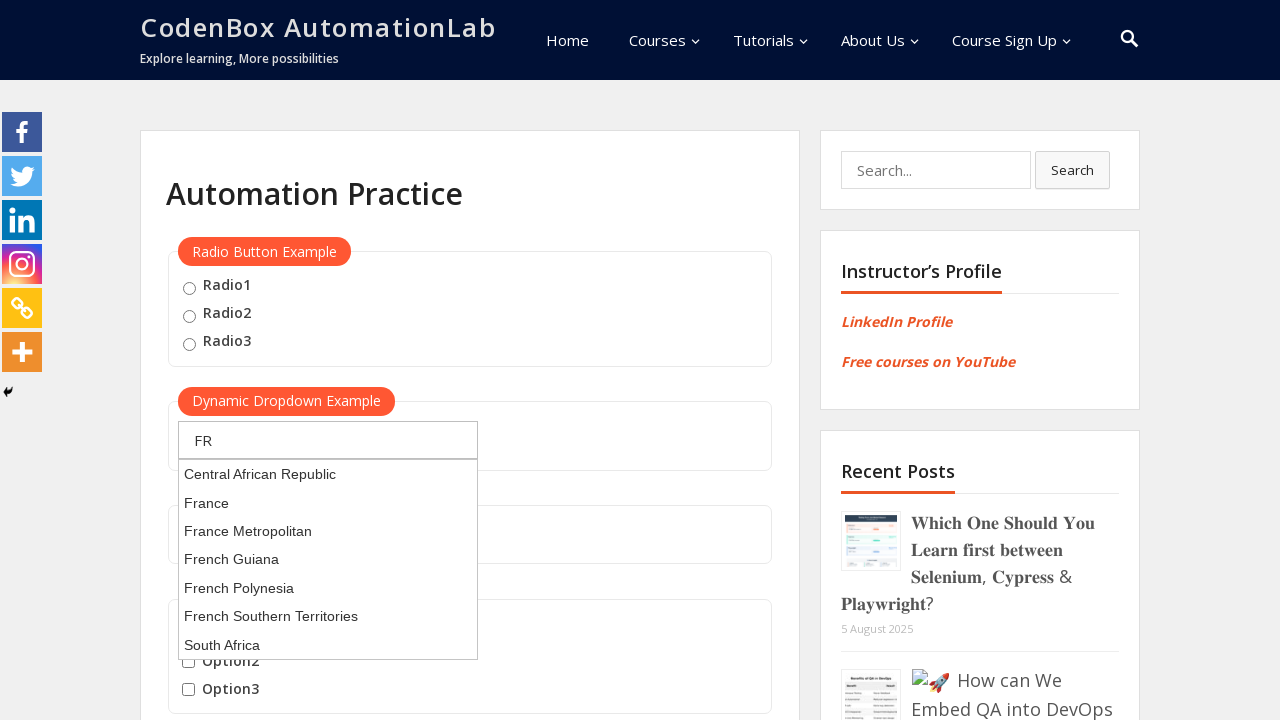

Pressed Enter to select highlighted suggestion
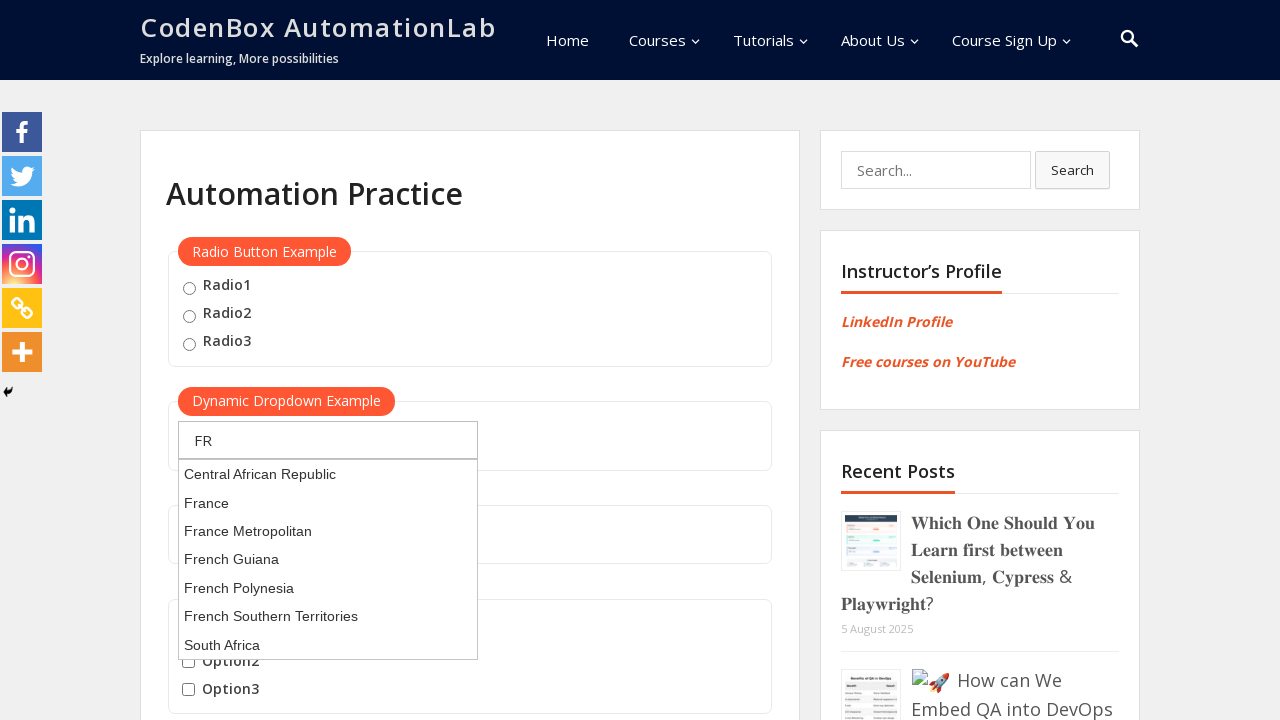

Retrieved autocomplete field value
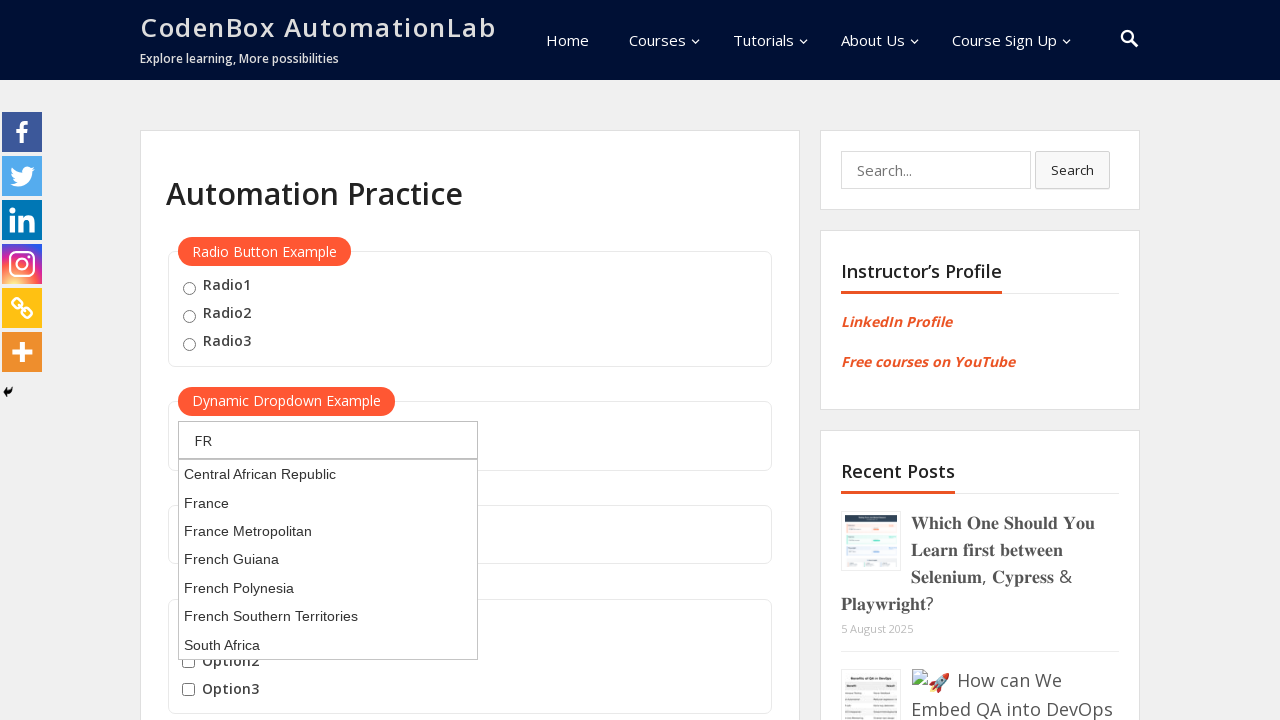

Verified selected country code contains 'fr'
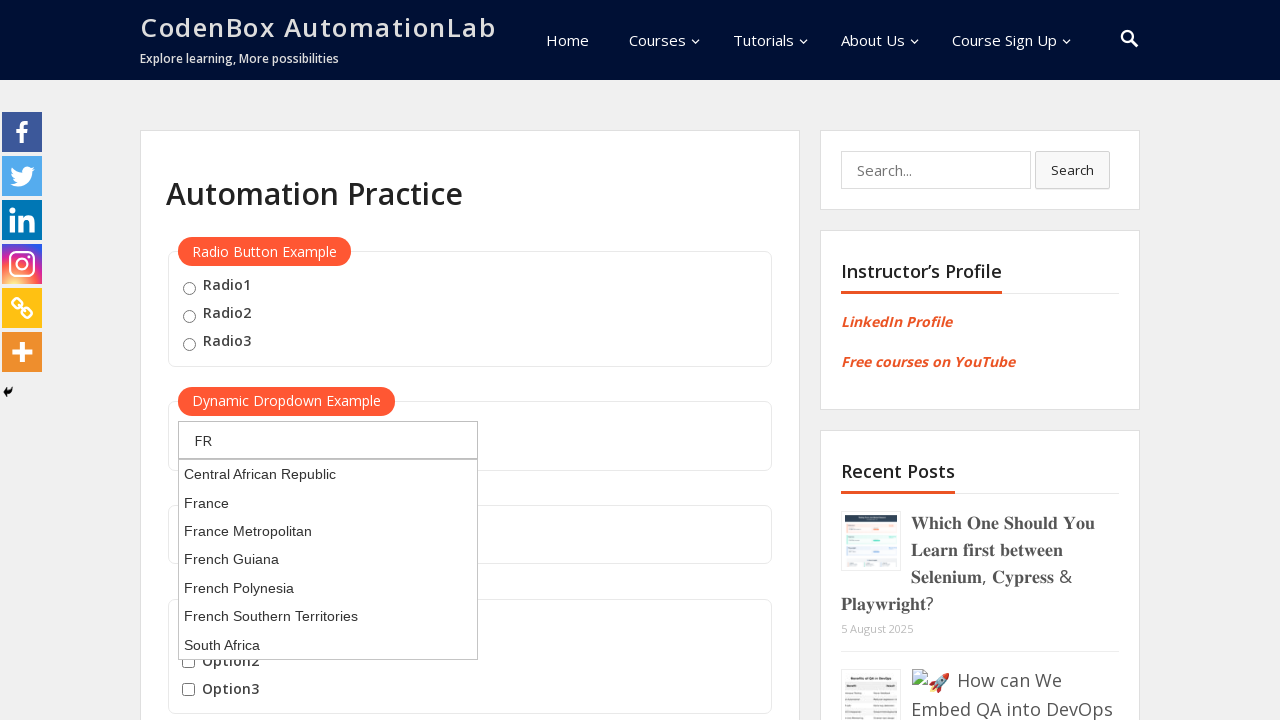

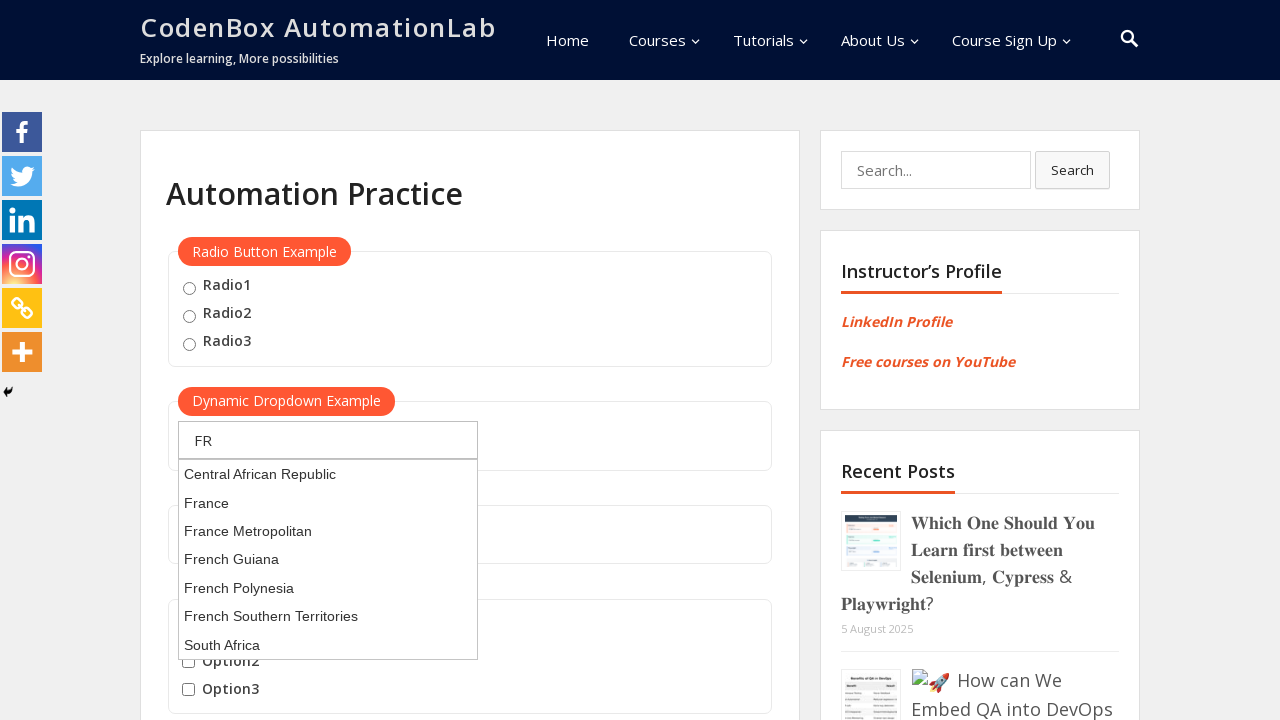